Tests various form elements on DemoQA website including text boxes, checkboxes, radio buttons, and web tables by filling and interacting with different input types

Starting URL: https://demoqa.com

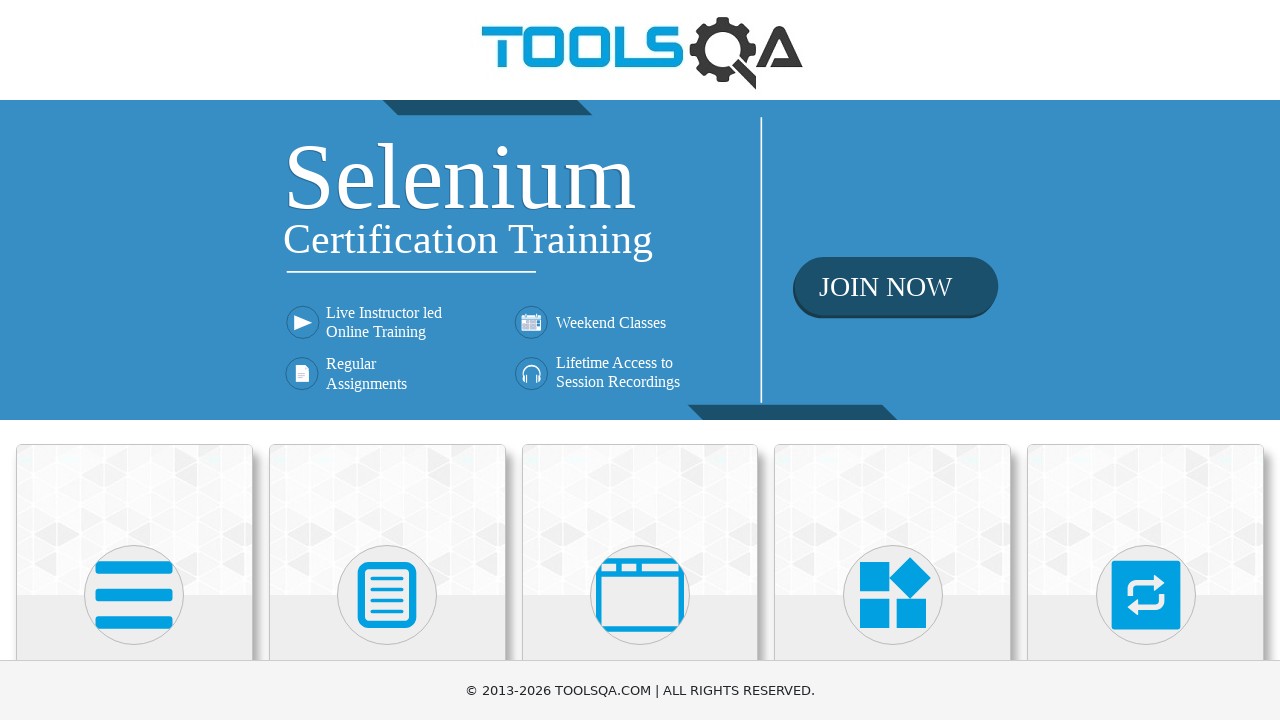

Scrolled down the page by 250 pixels
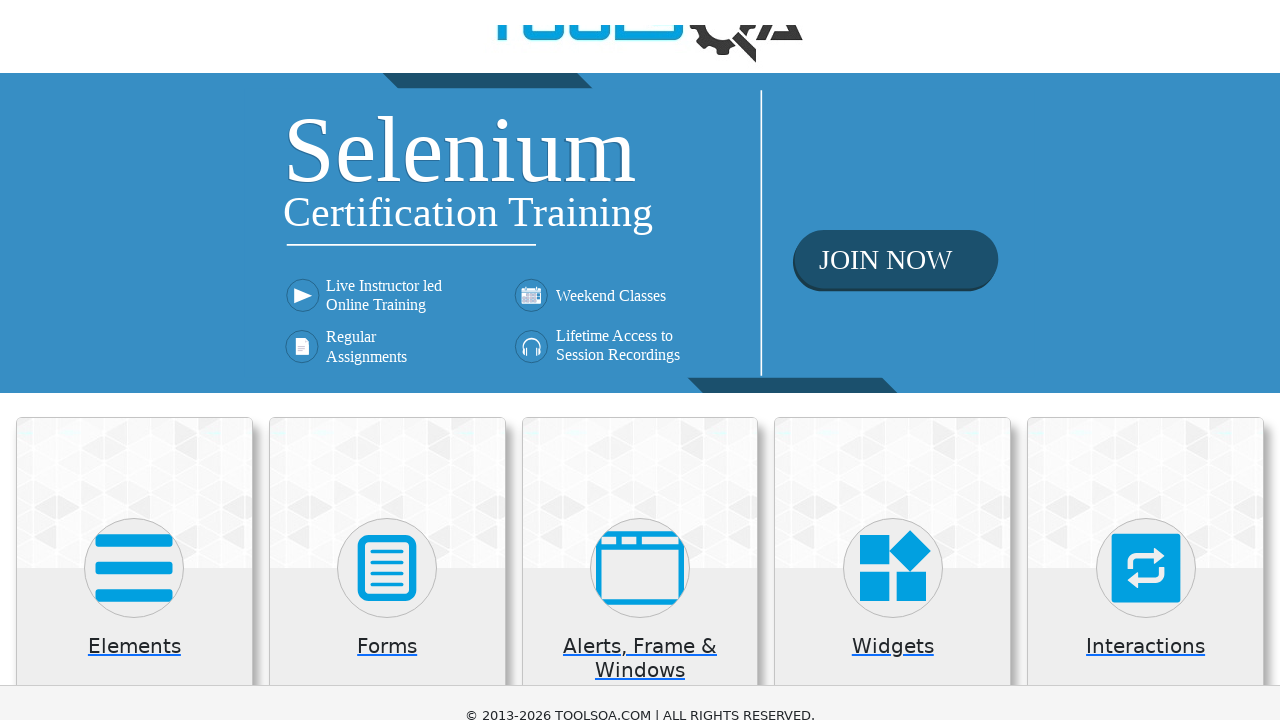

Clicked on Elements section at (134, 423) on xpath=//h5[text()='Elements']
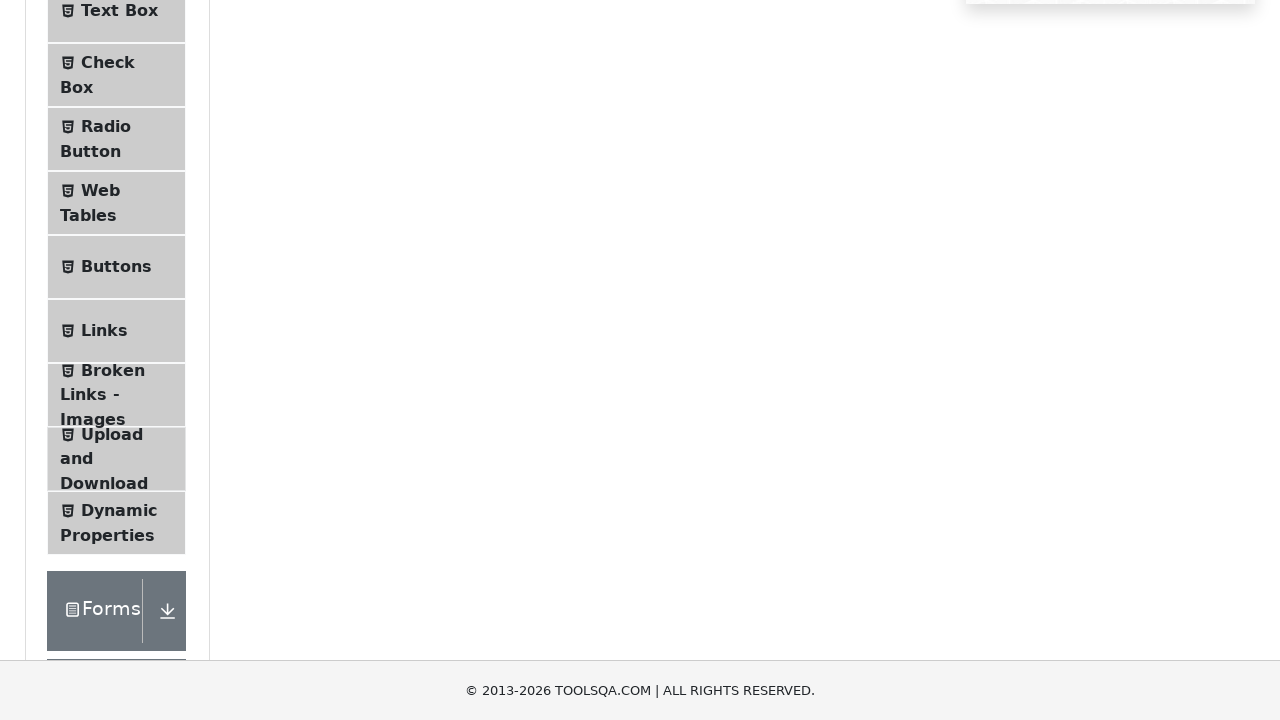

Clicked on Text Box menu item at (119, 11) on xpath=//span[contains(text(),'Text Box')]
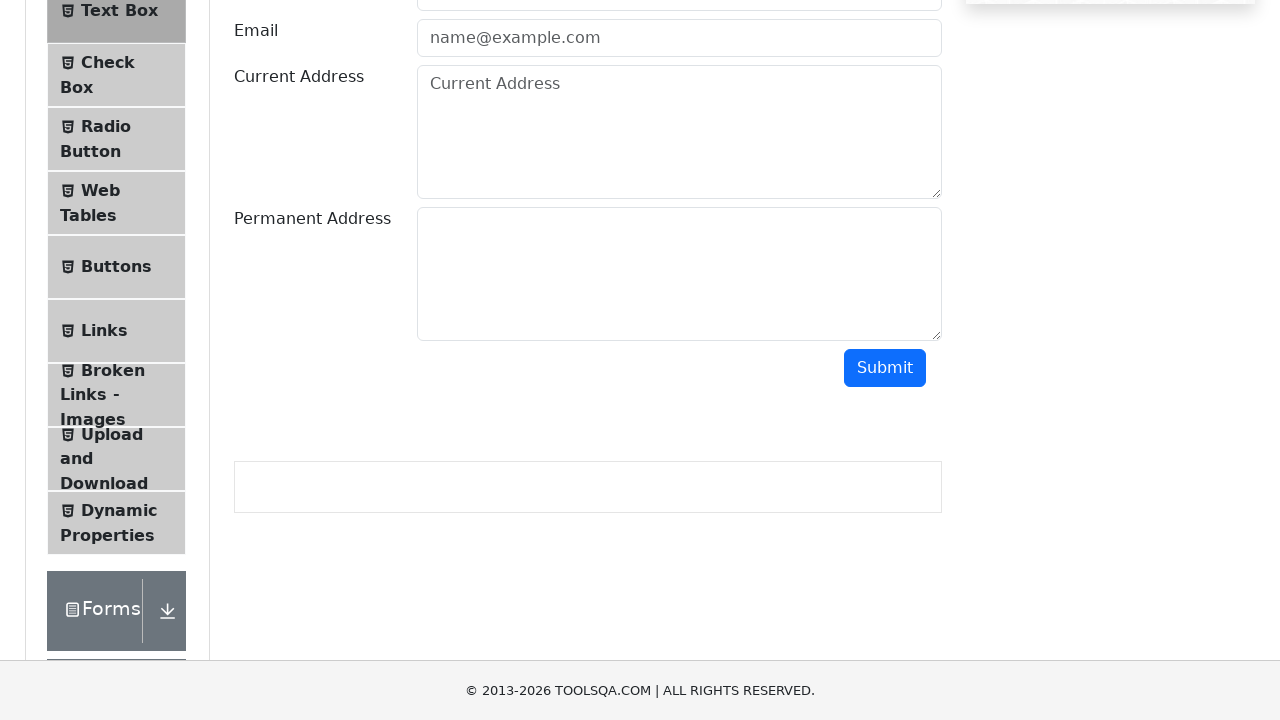

Clicked on userName field at (679, 19) on #userName
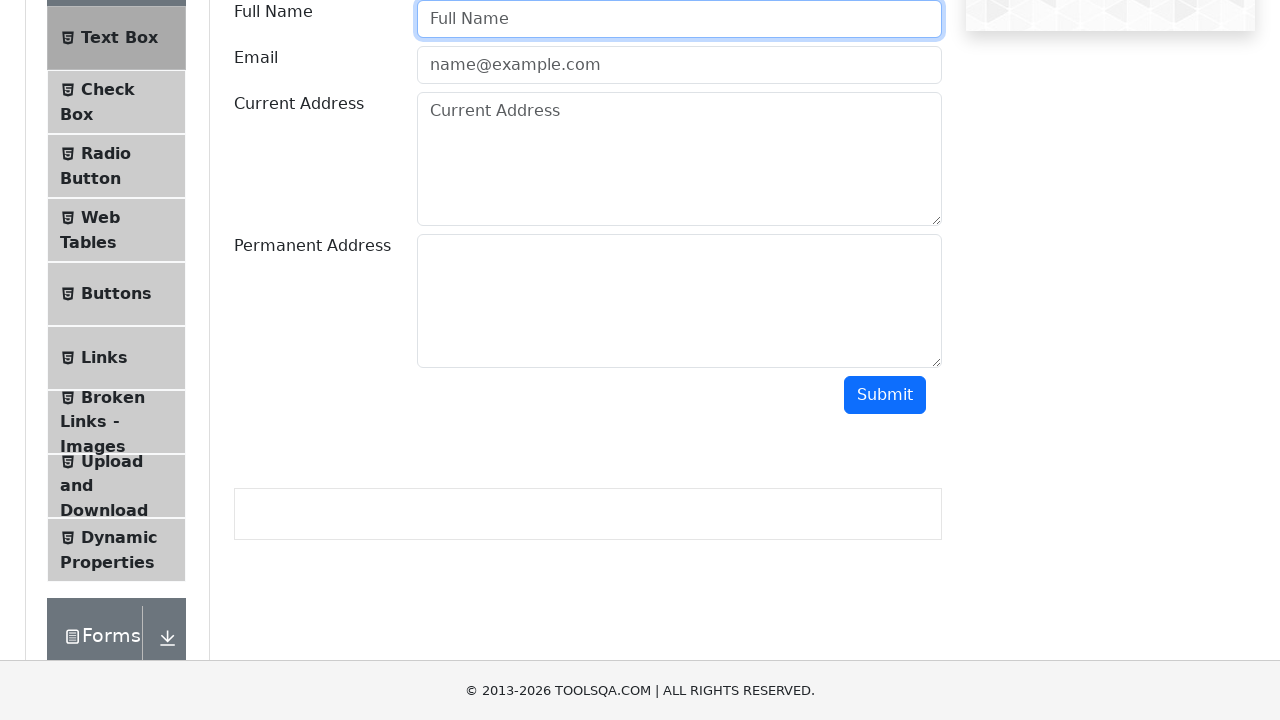

Filled userName field with 'Lasan Rashmika' on #userName
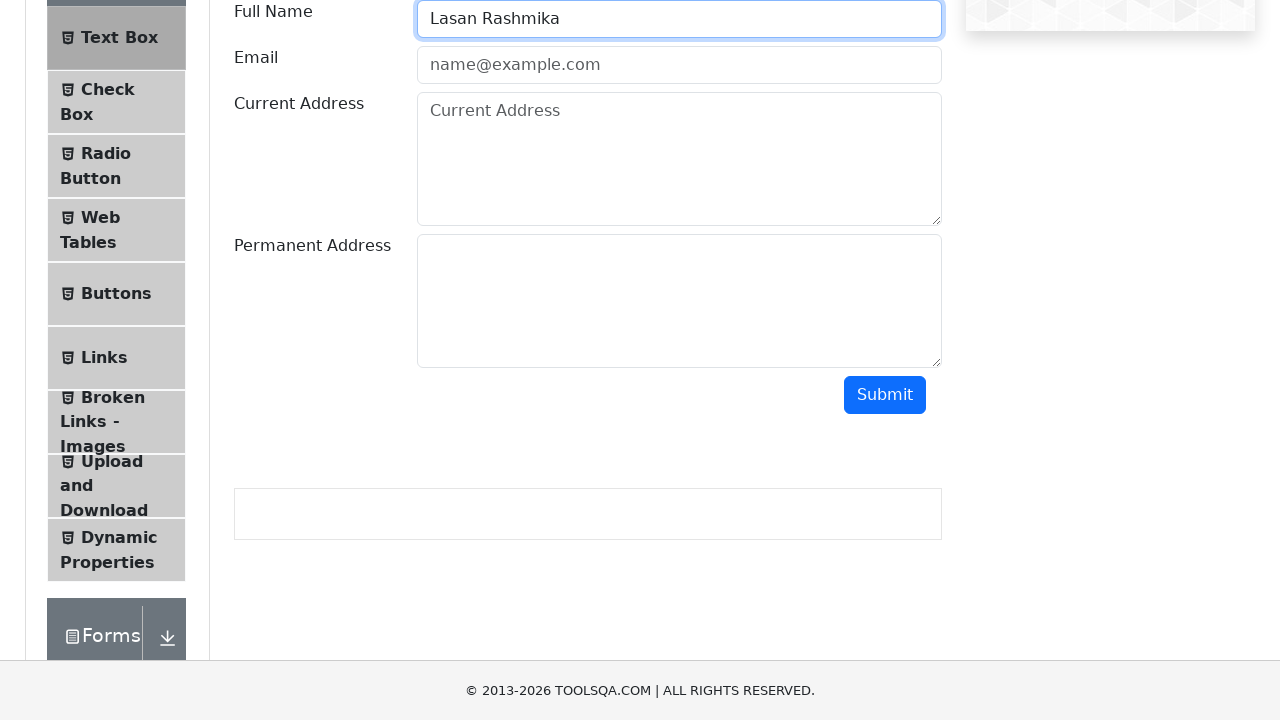

Clicked on userEmail field at (679, 65) on #userEmail
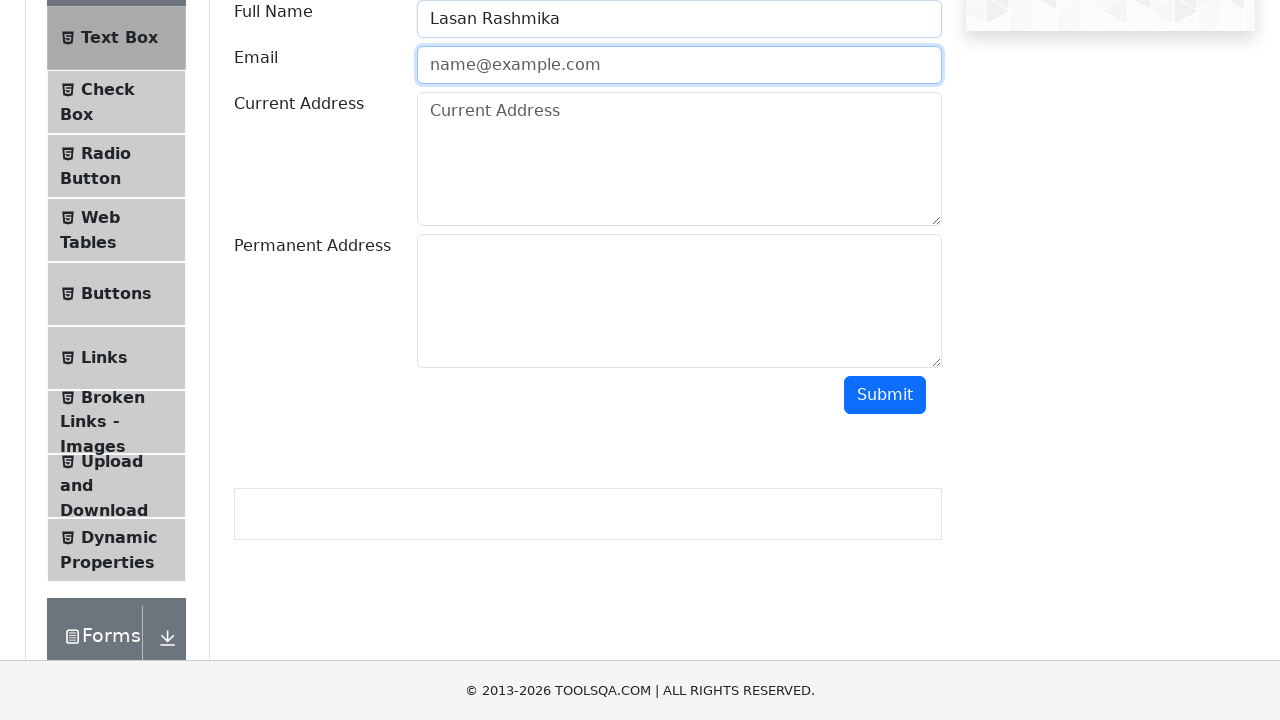

Filled userEmail field with 'Lasan@cgen.net' on #userEmail
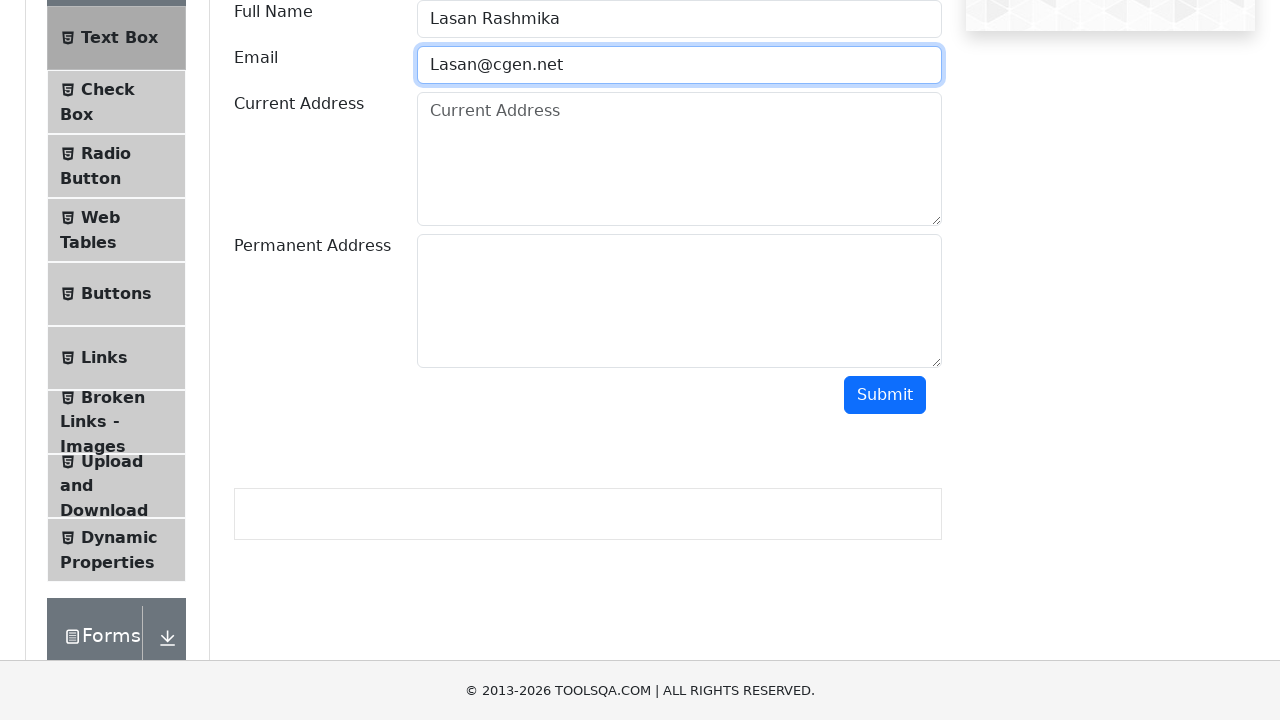

Clicked on currentAddress field at (679, 159) on #currentAddress
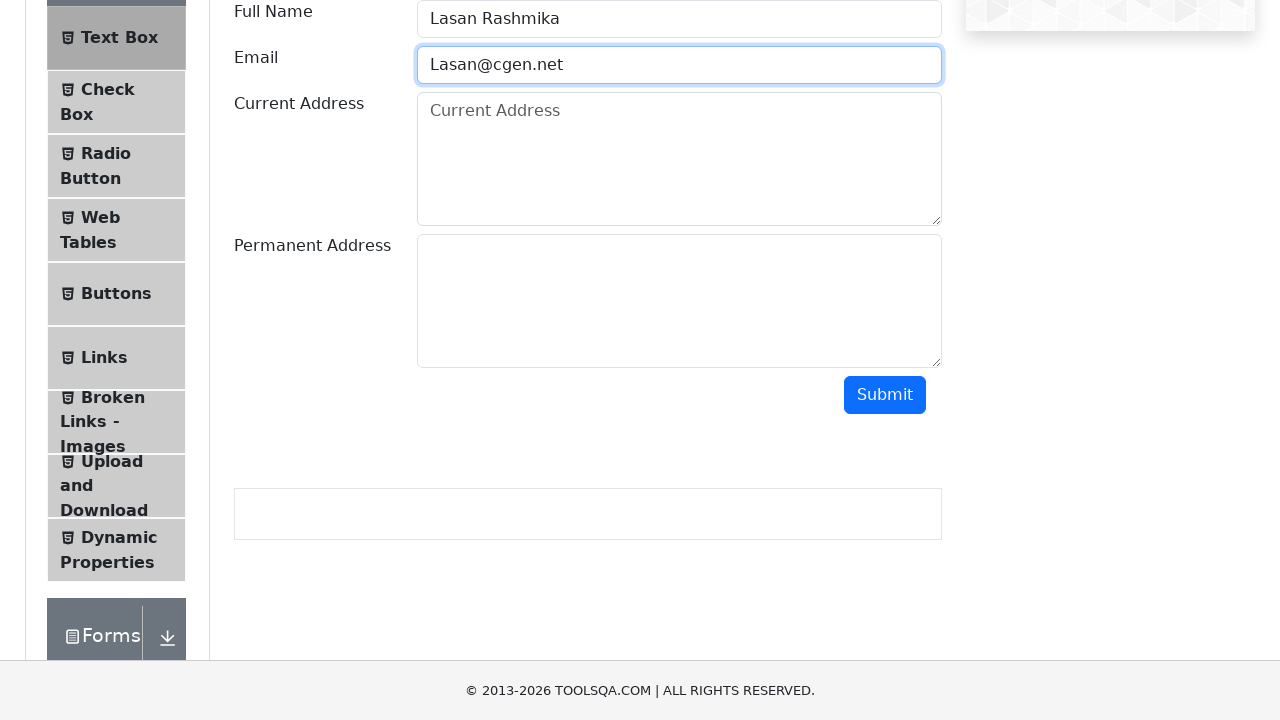

Filled currentAddress field with 'Nupe, Matara' on #currentAddress
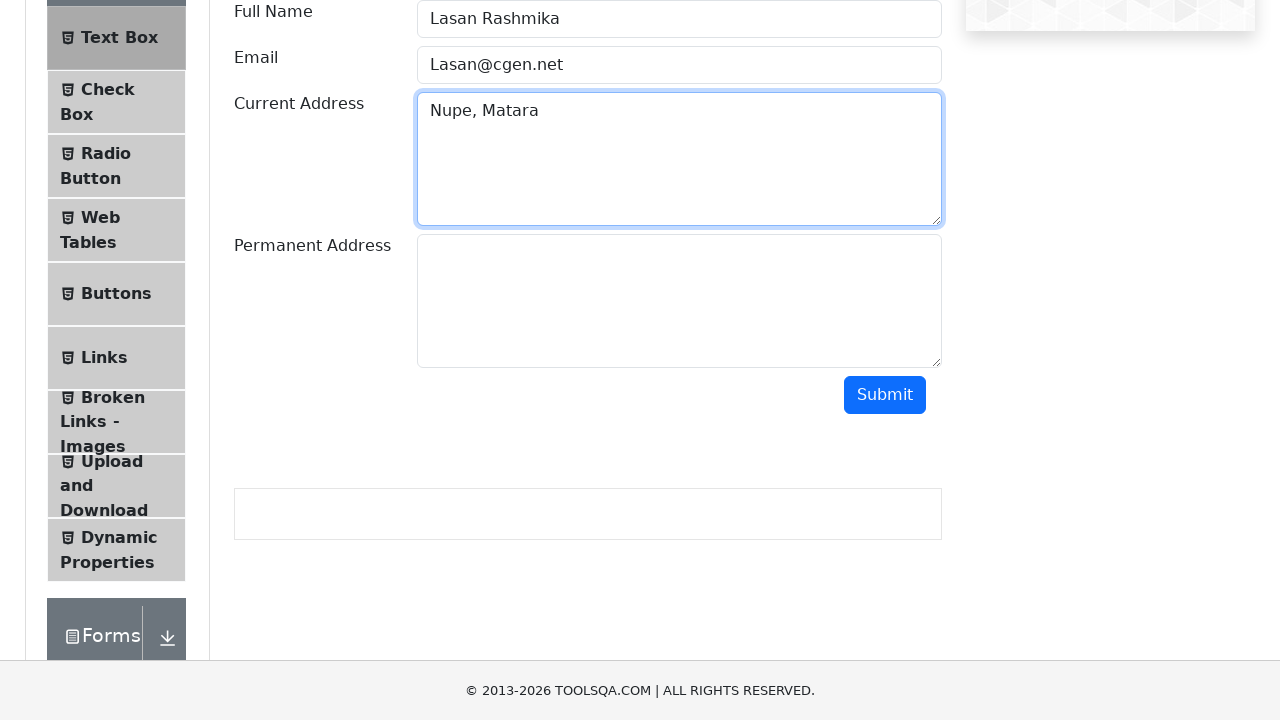

Clicked on permanentAddress field at (679, 301) on xpath=//textarea[@id='permanentAddress']
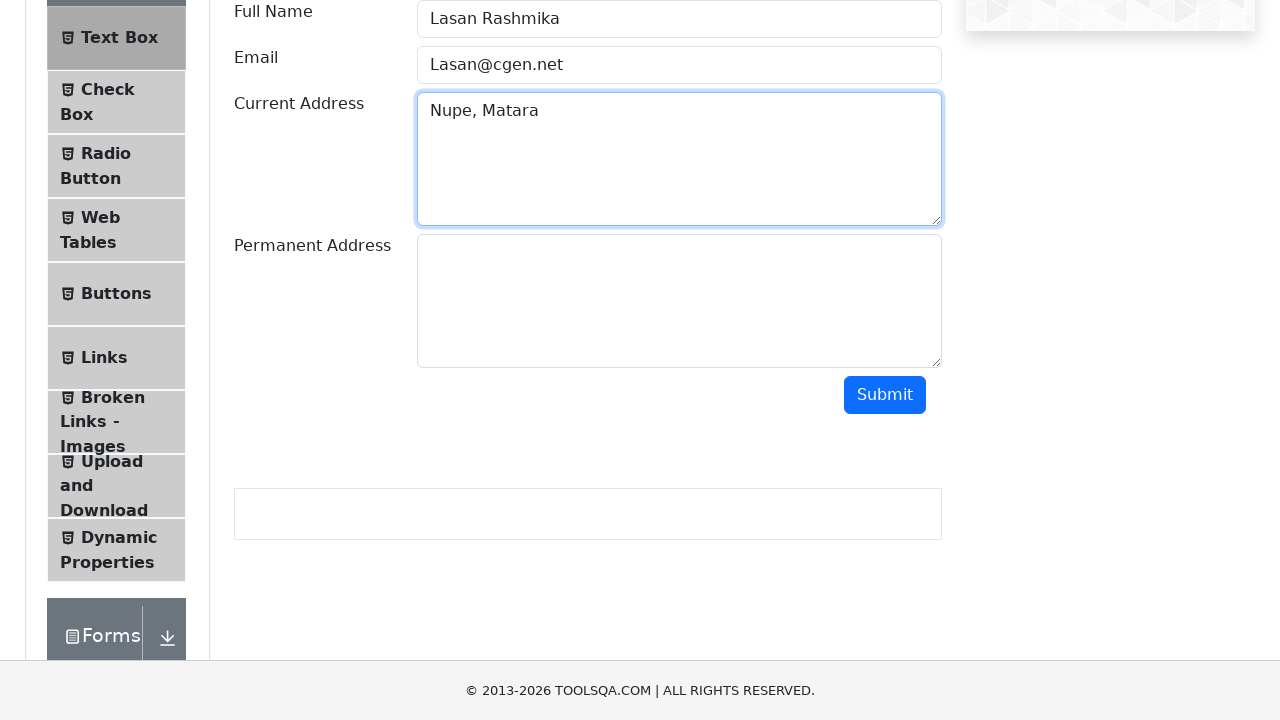

Filled permanentAddress field with 'DevataRoad, Matara' on //textarea[@id='permanentAddress']
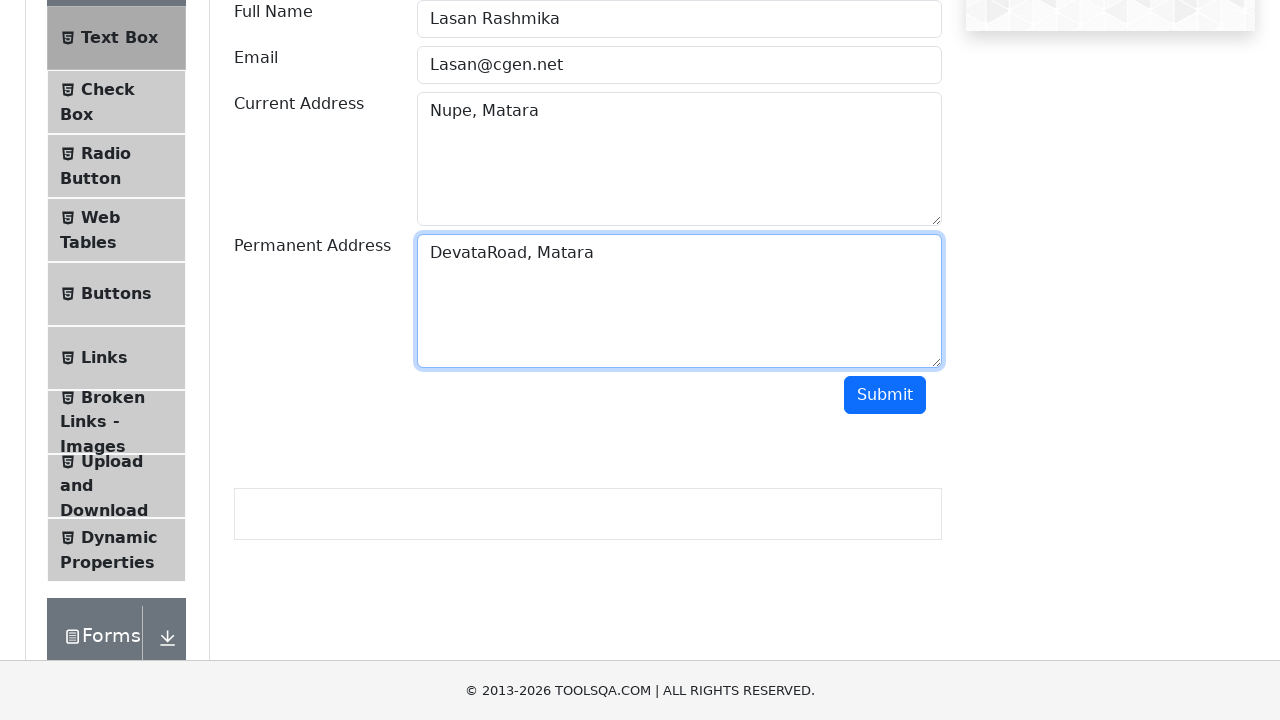

Submitted text box form at (885, 395) on #submit
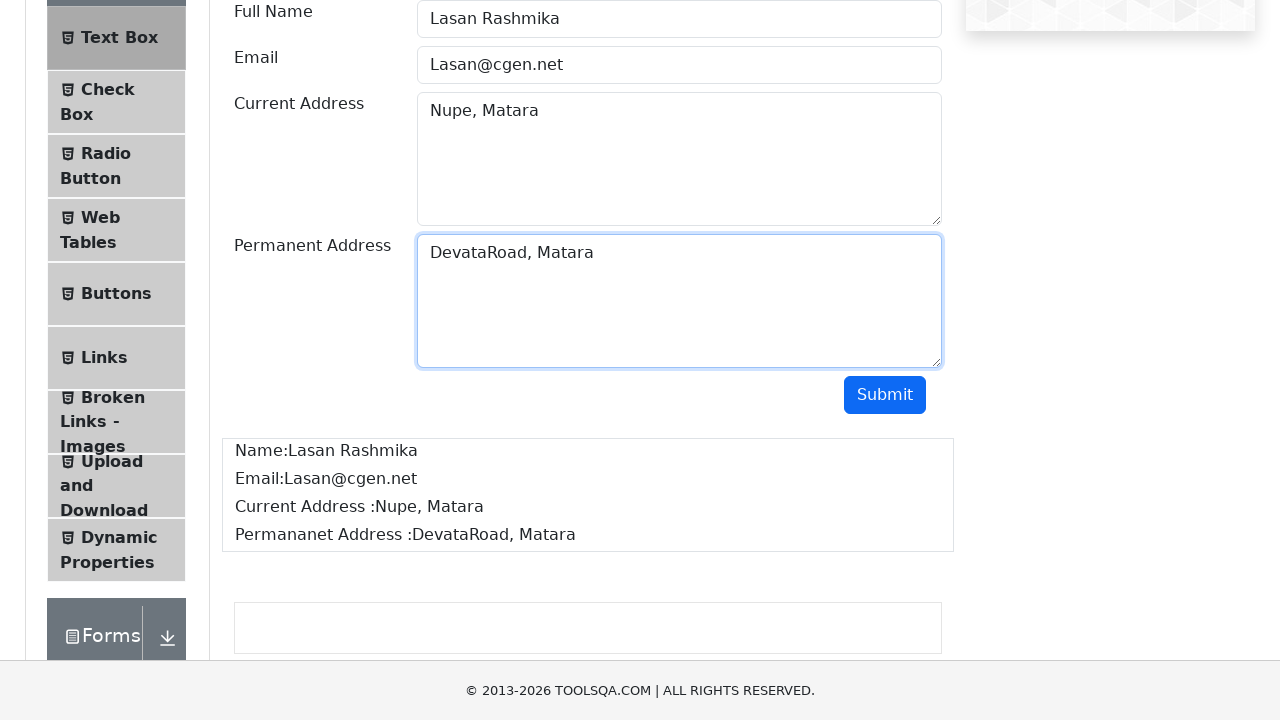

Clicked on Check Box menu item at (108, 90) on xpath=//span[contains(text(),'Check Box')]
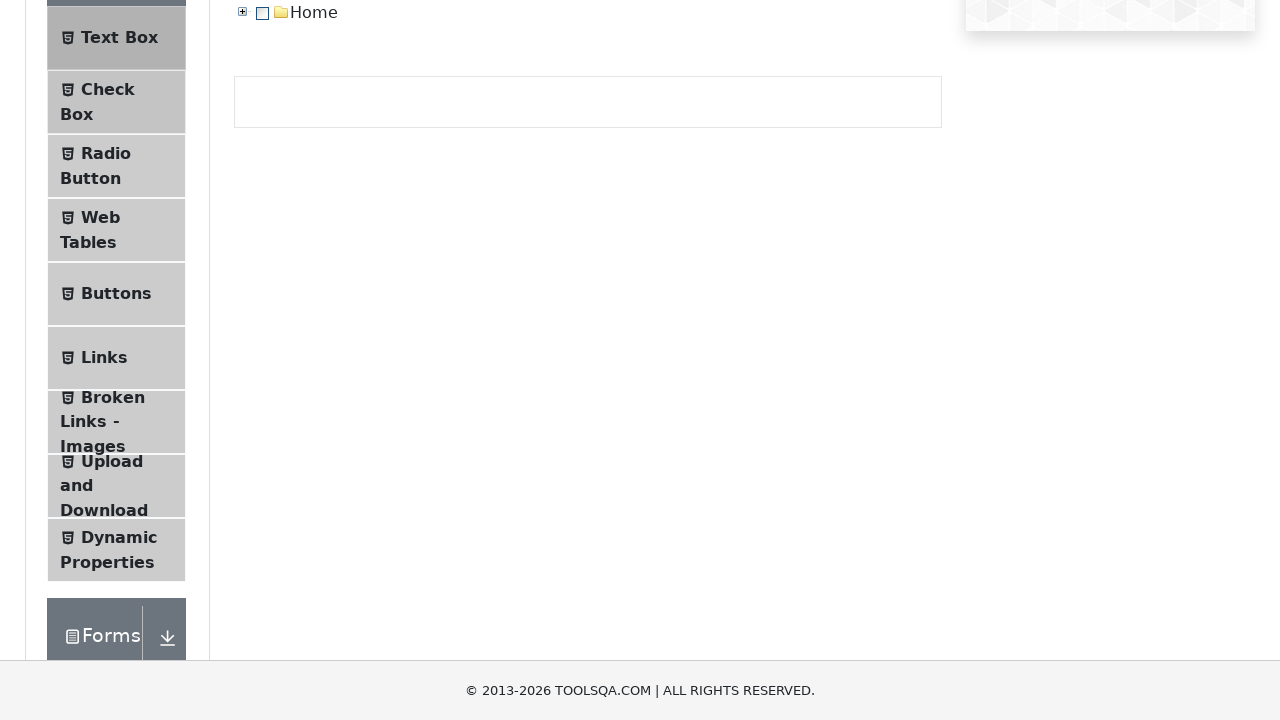

Clicked on Home checkbox at (314, 13) on xpath=//span[contains(text(),'Home')]
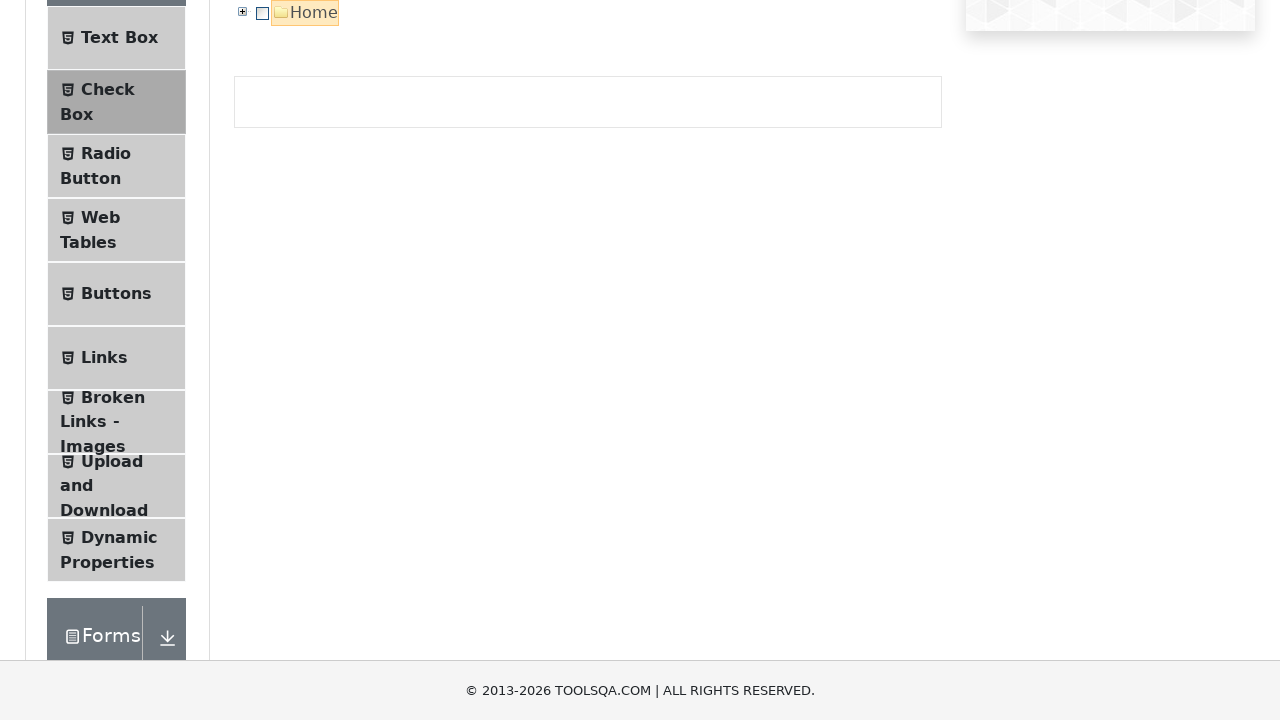

Clicked on Radio Button menu item at (106, 154) on xpath=//span[contains(text(),'Radio Button')]
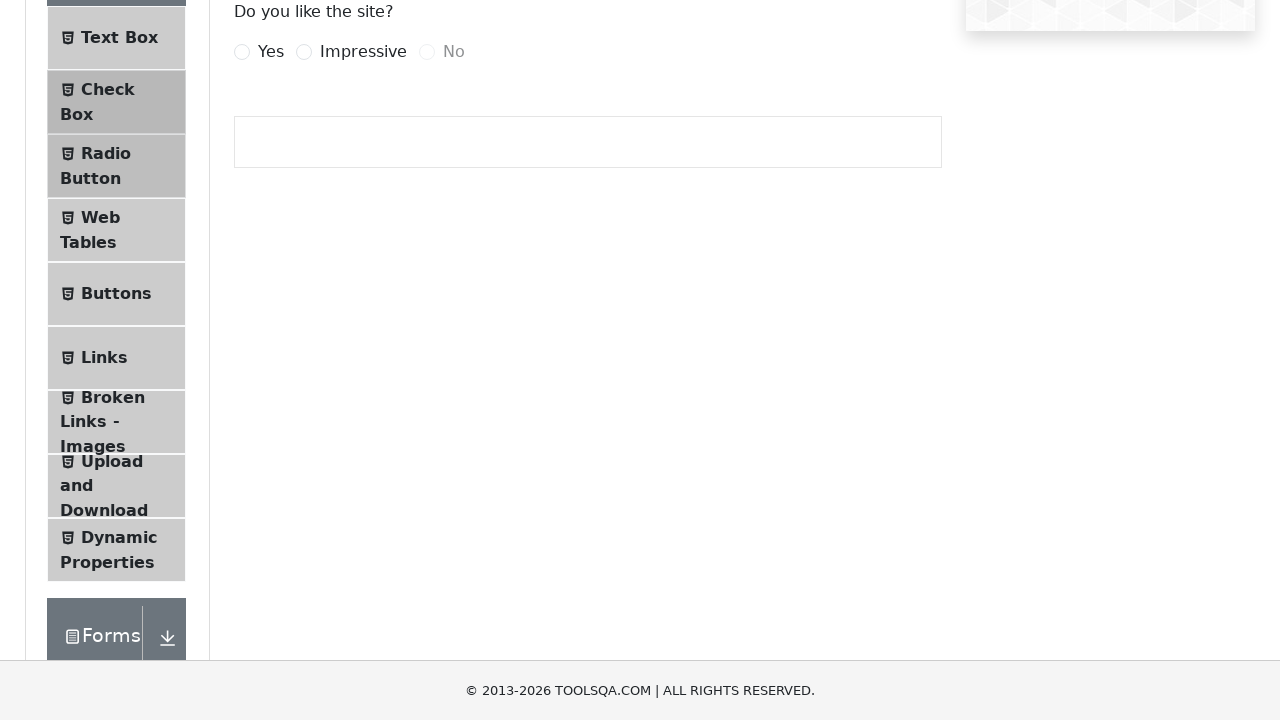

Clicked on Impressive radio button at (363, 52) on xpath=//label[contains(text(),'Impressive')]
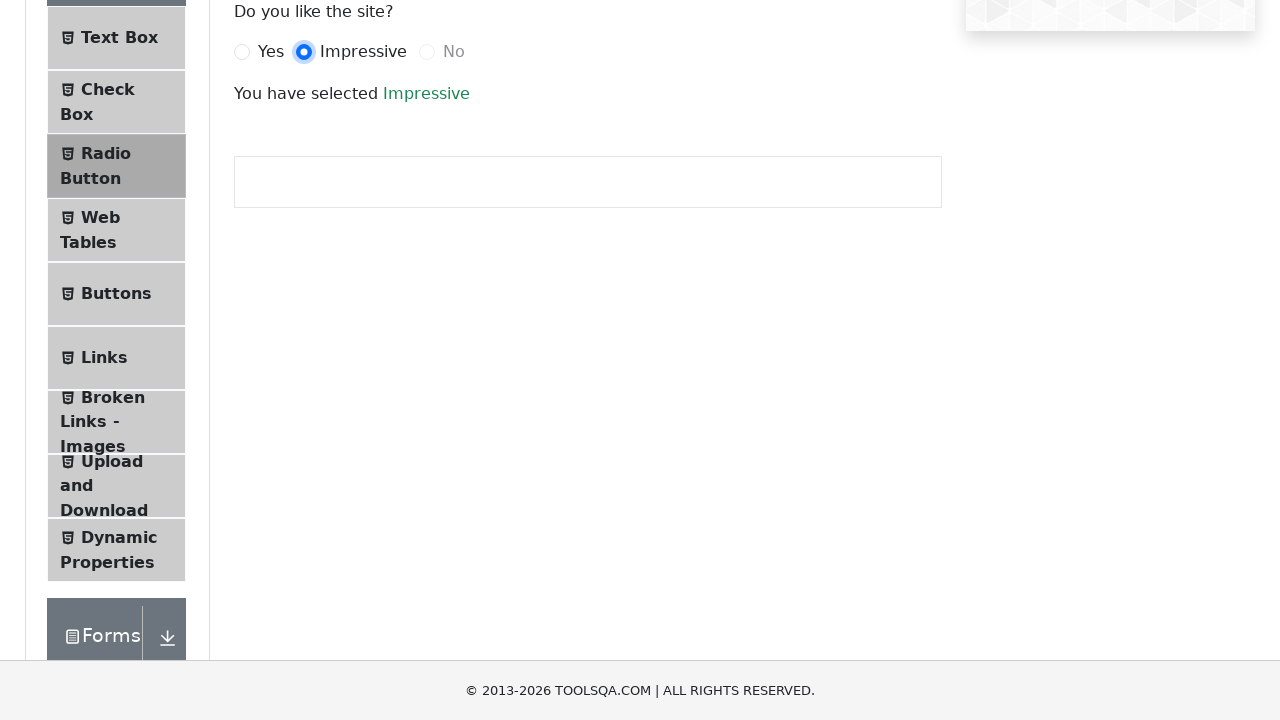

Clicked on Web Tables menu item at (100, 218) on xpath=//span[contains(text(),'Web Tables')]
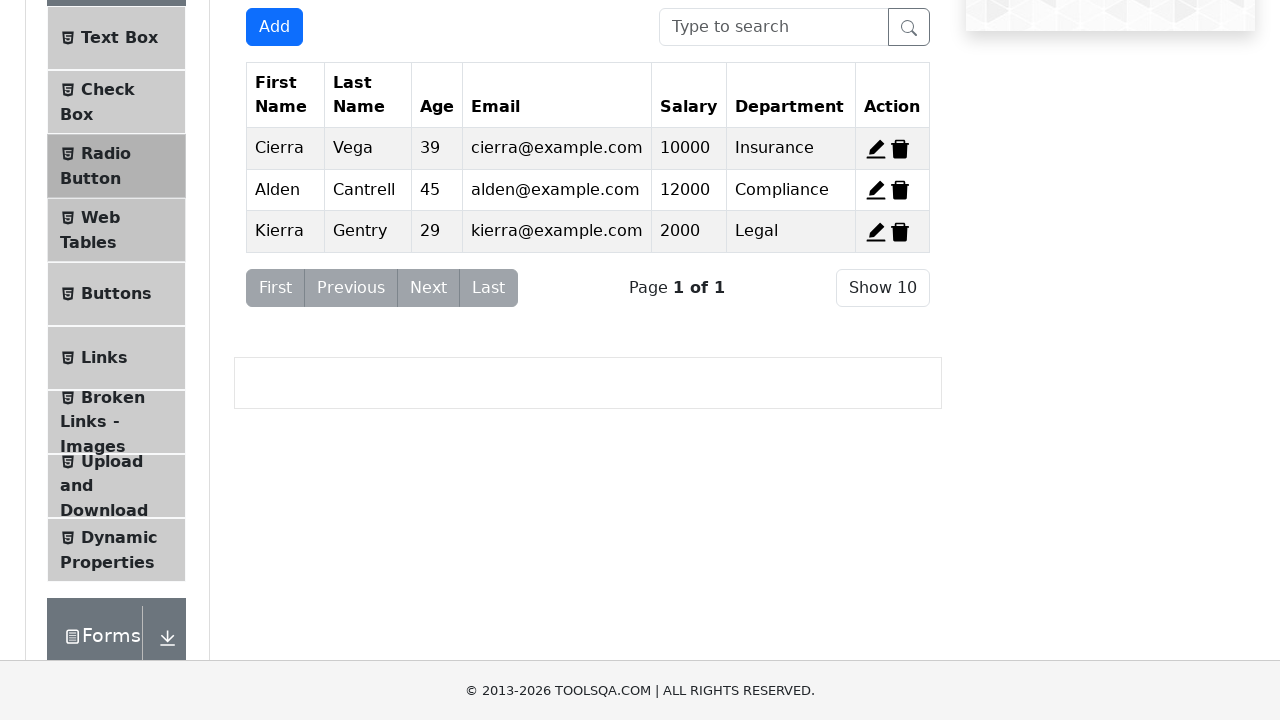

Clicked on Add new record button at (274, 27) on xpath=//button[@id='addNewRecordButton']
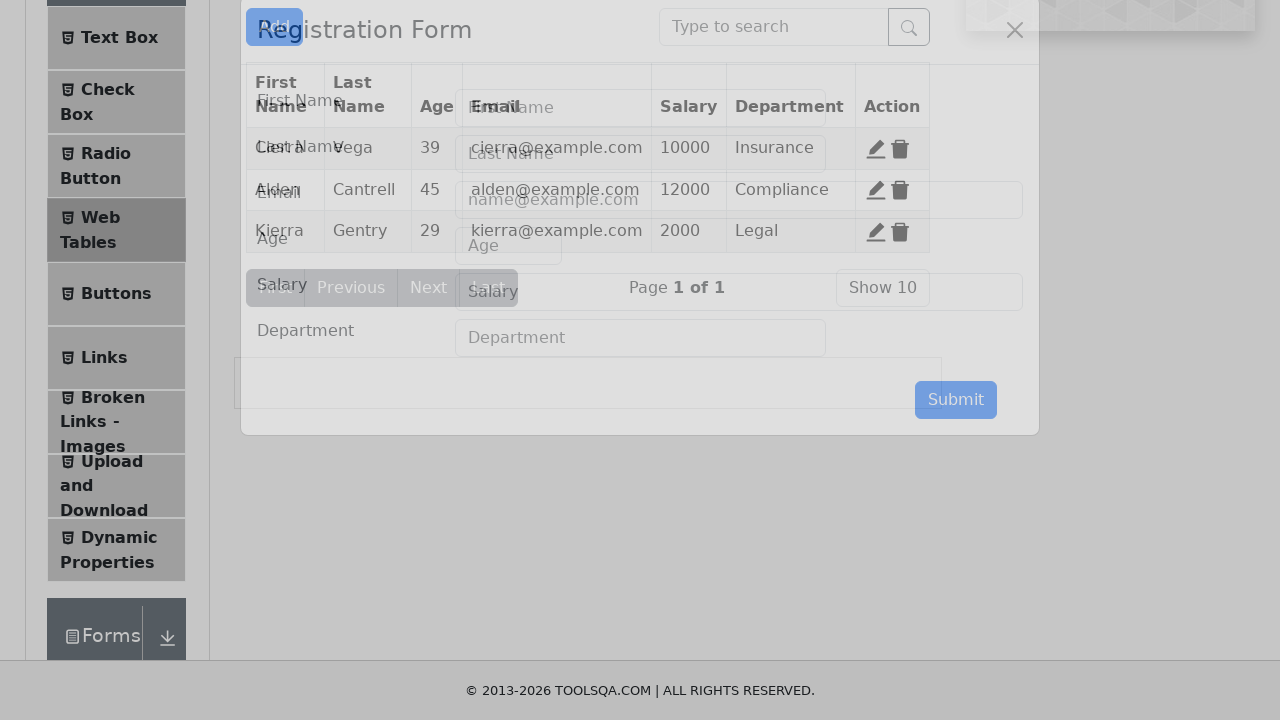

Registration form modal loaded
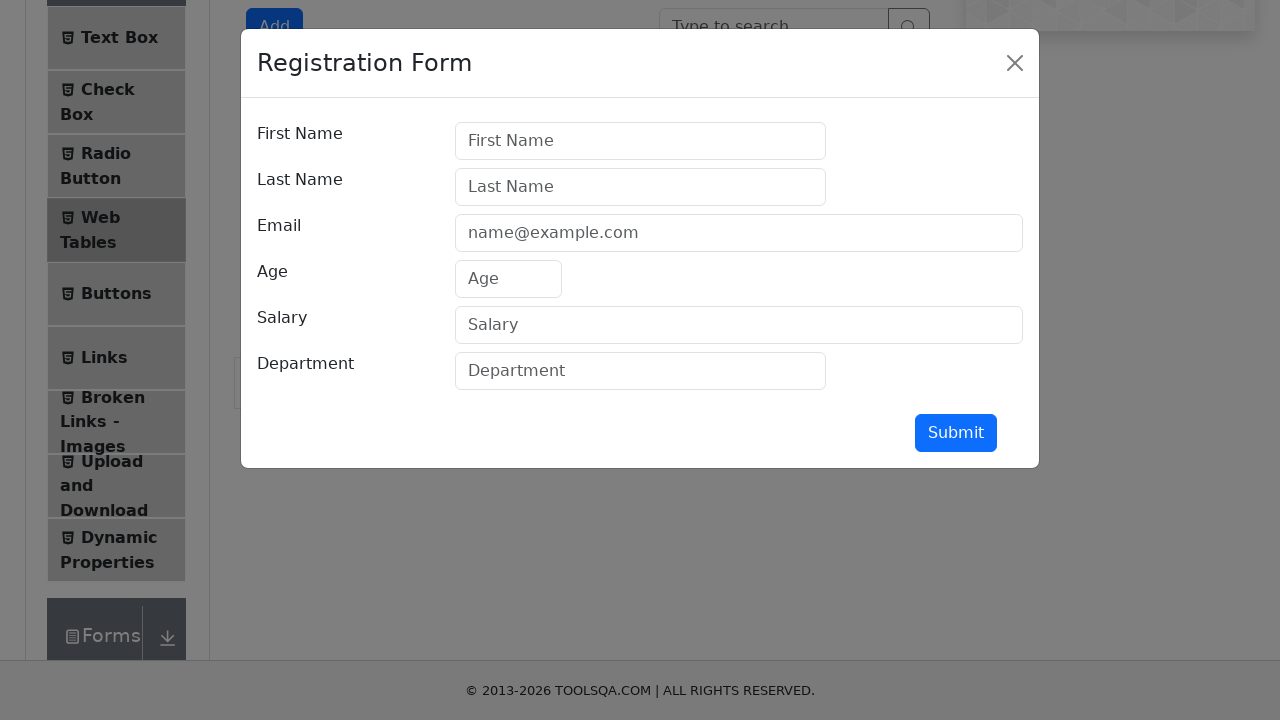

Filled firstName field with 'Lasan' on #firstName
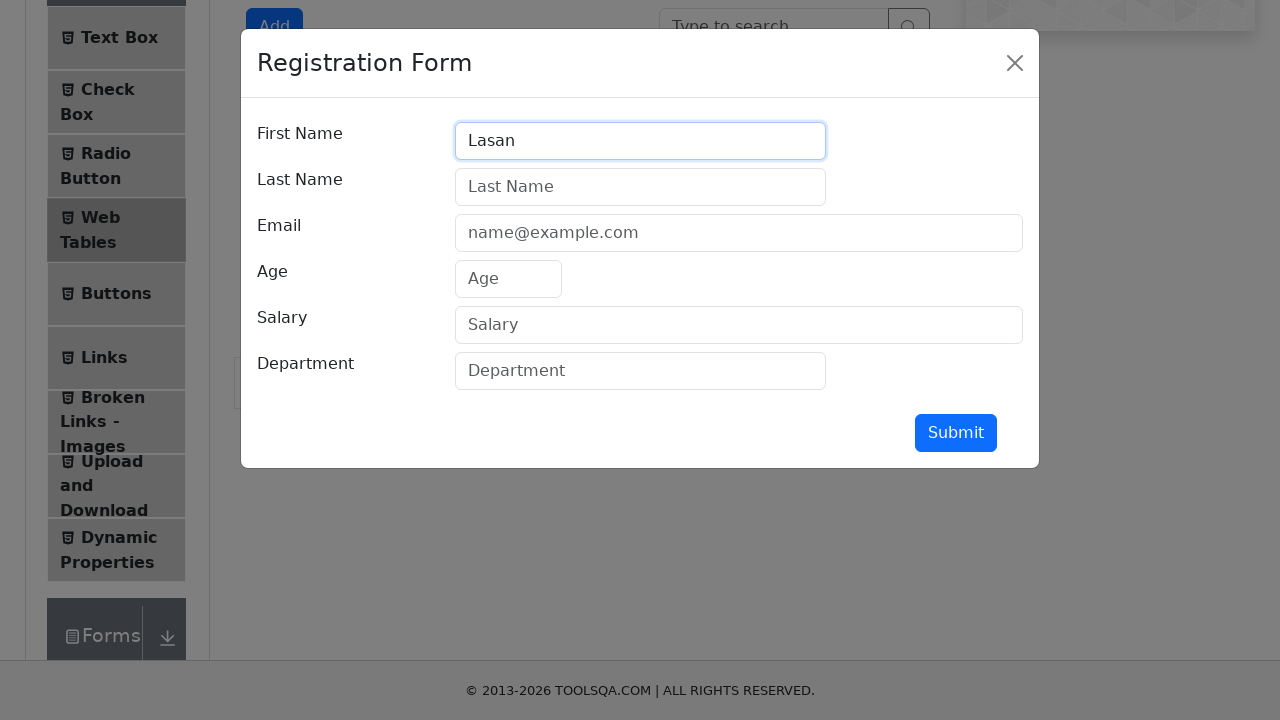

Filled lastName field with 'Rashmika' on #lastName
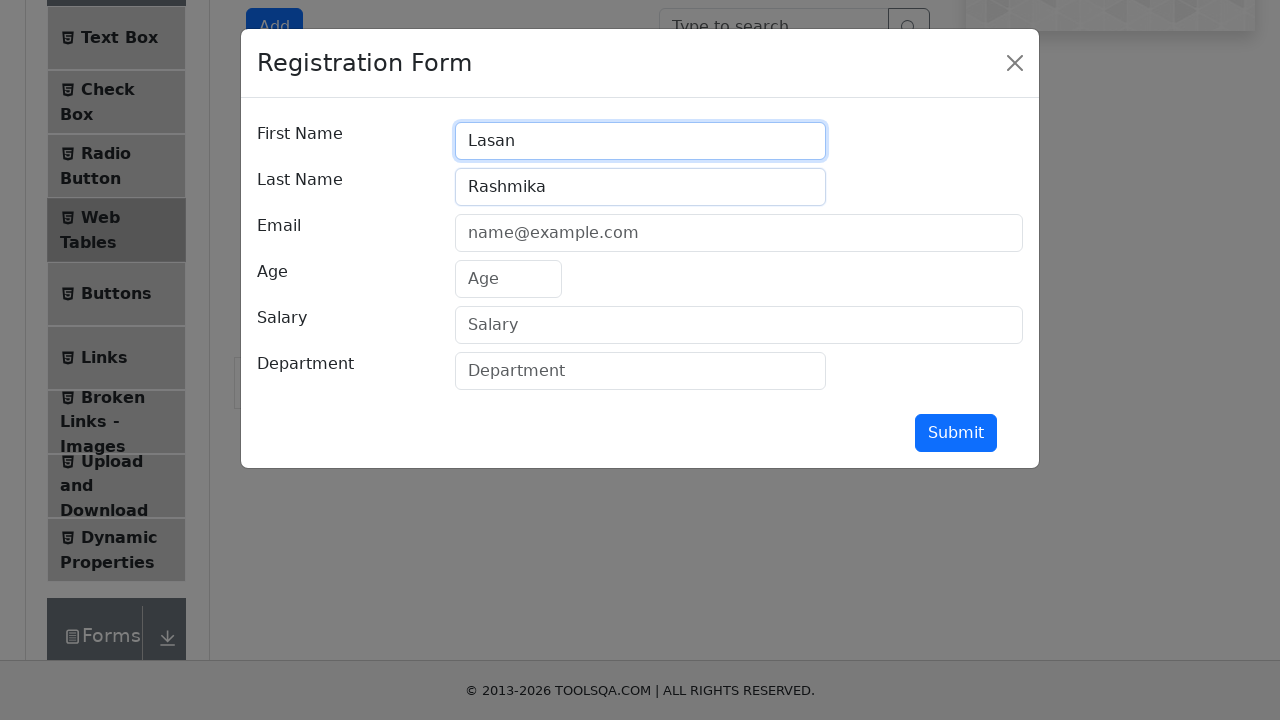

Filled userEmail field with 'lasan@gmail.com' on #userEmail
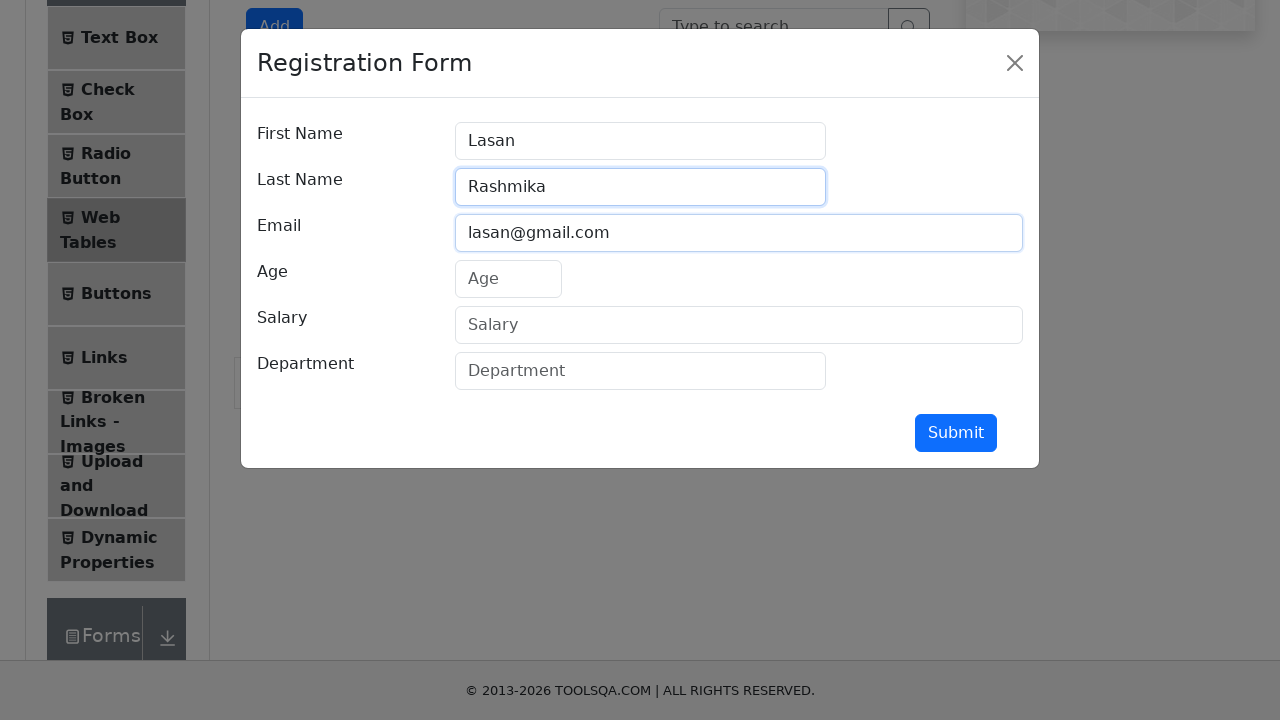

Filled age field with '15' on #age
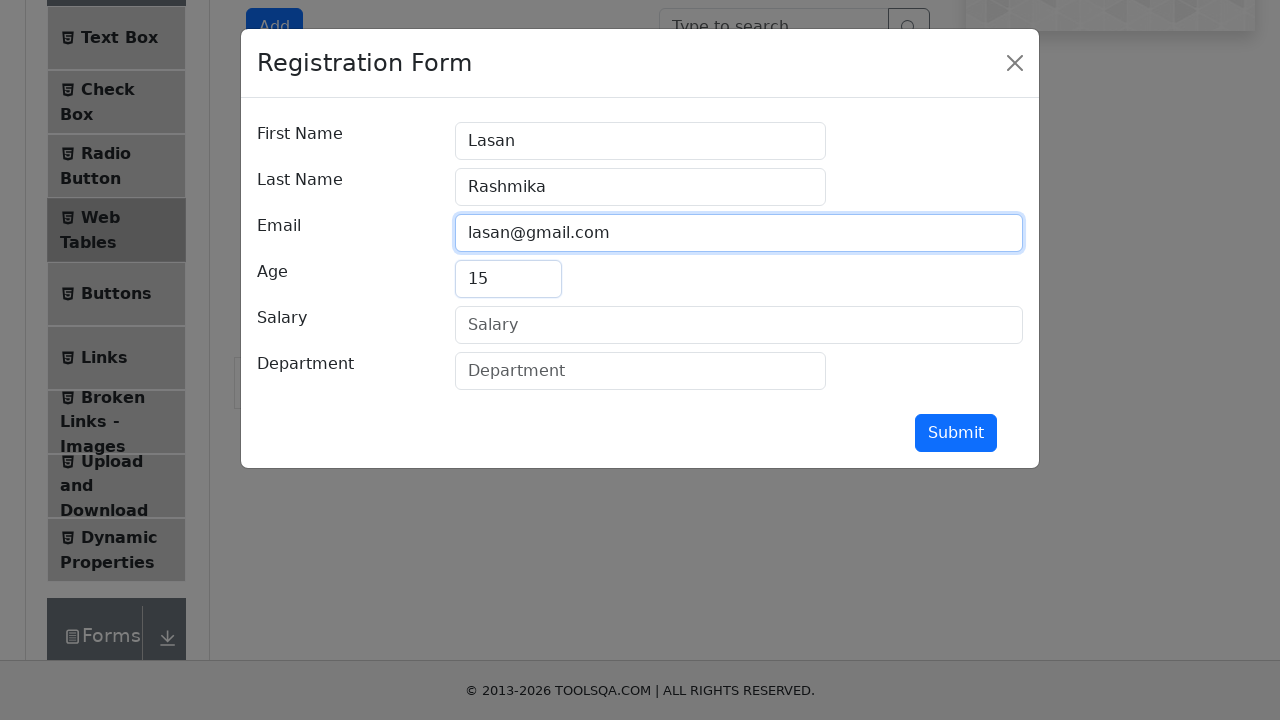

Filled salary field with '1500' on #salary
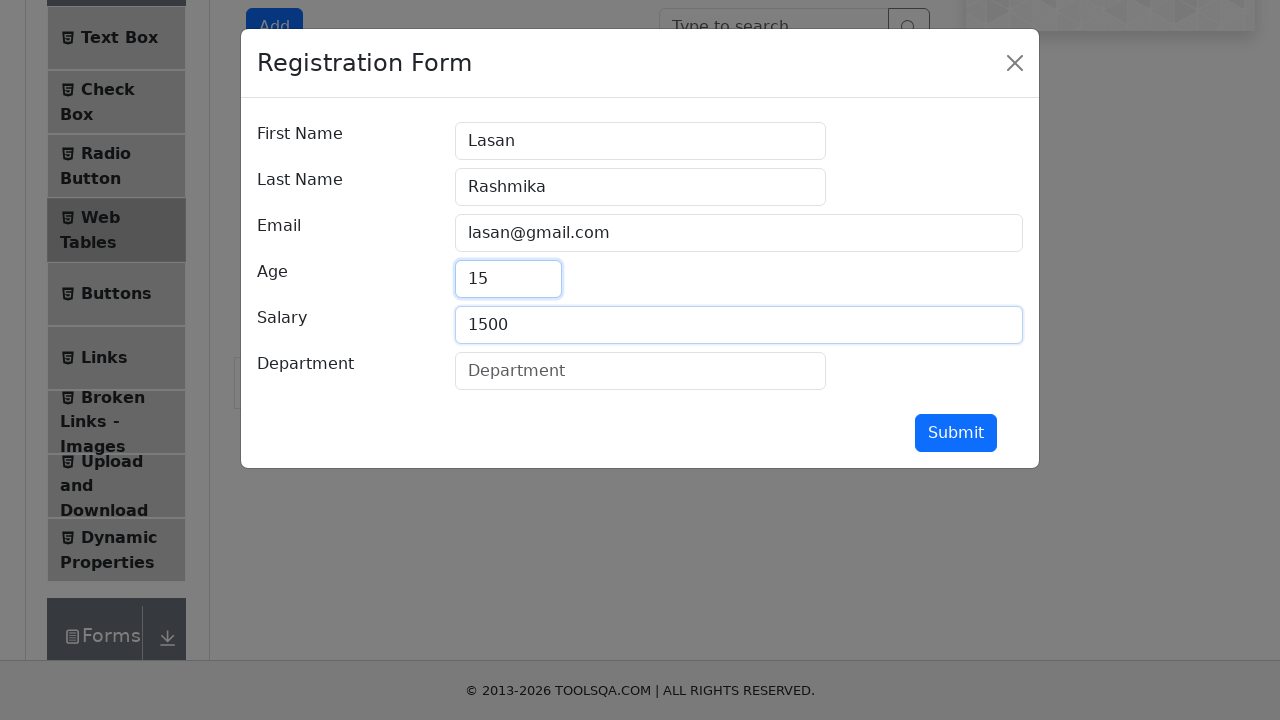

Filled department field with 'QA' on #department
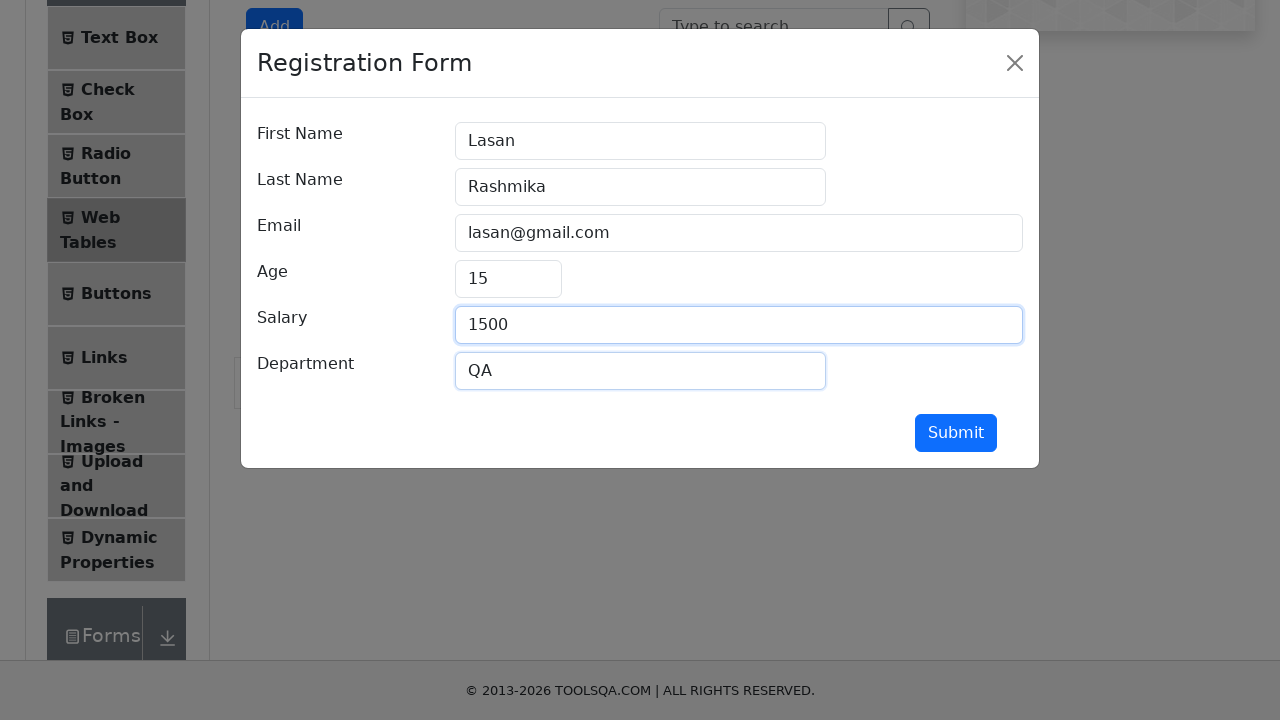

Submitted registration form at (956, 433) on #submit
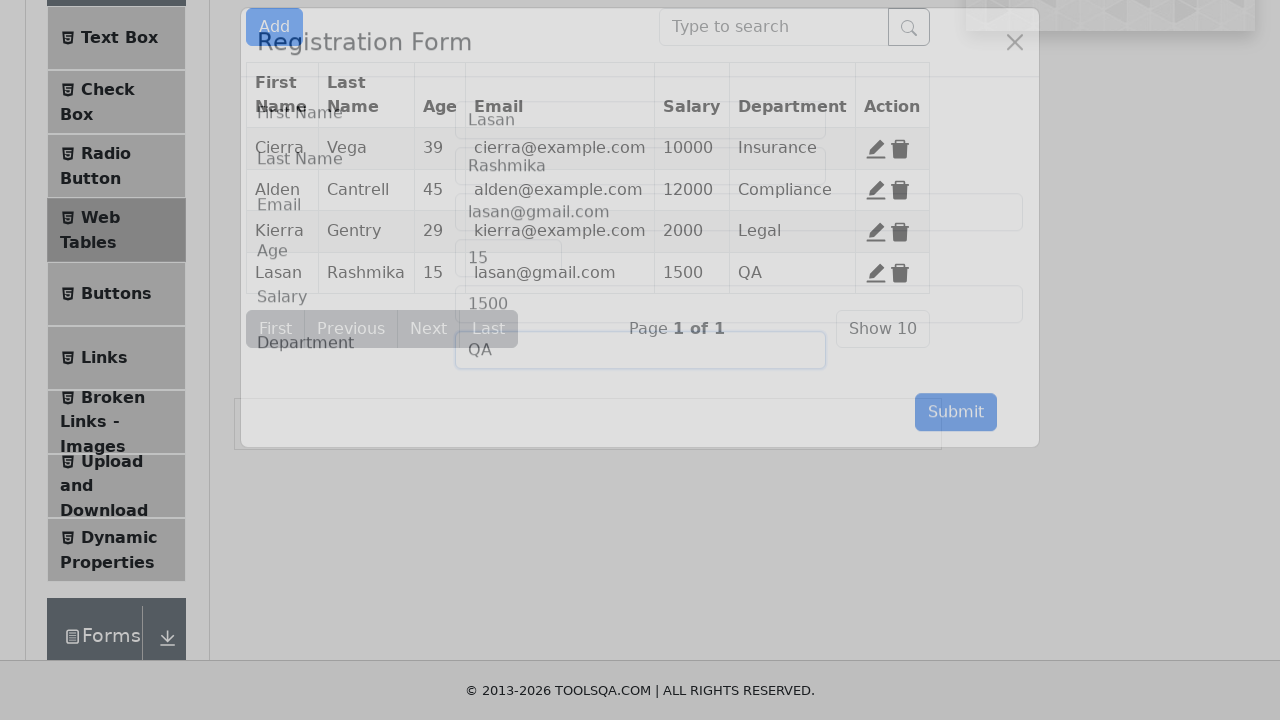

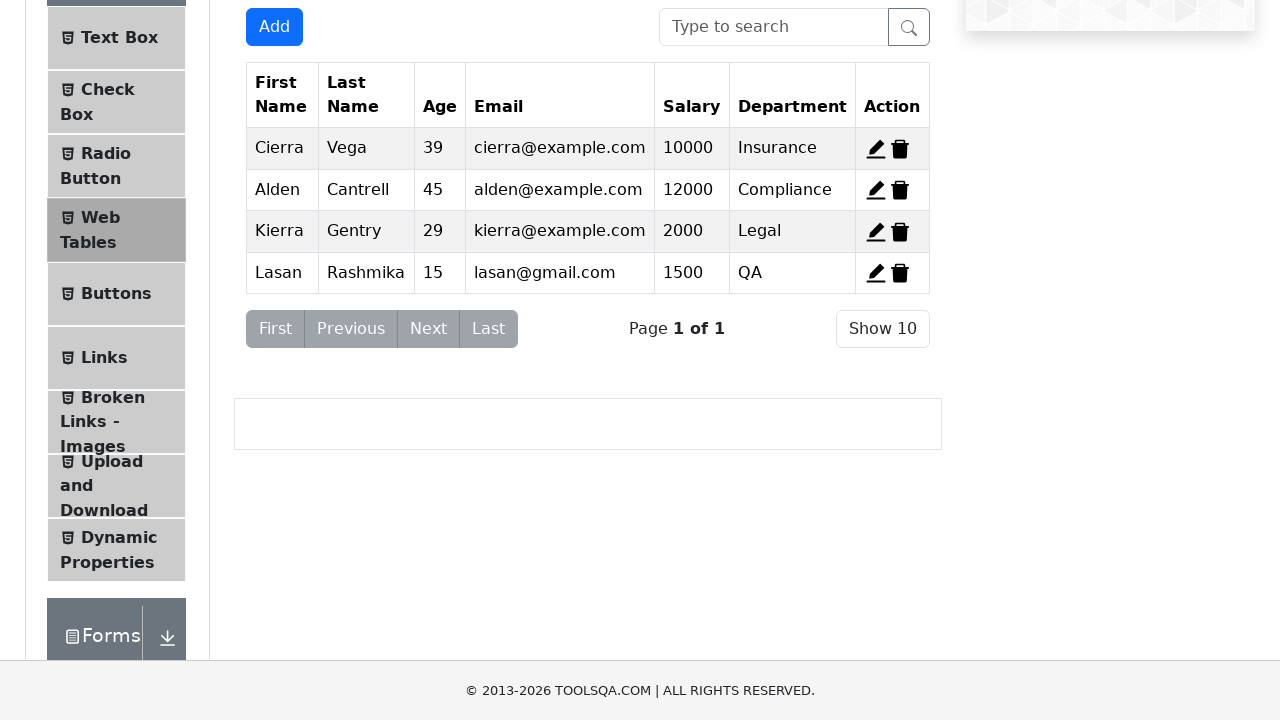